Tests dropdown and autocomplete functionality by selecting a currency from a dropdown and typing in an autocomplete field to select India from suggestions

Starting URL: https://rahulshettyacademy.com/dropdownsPractise/

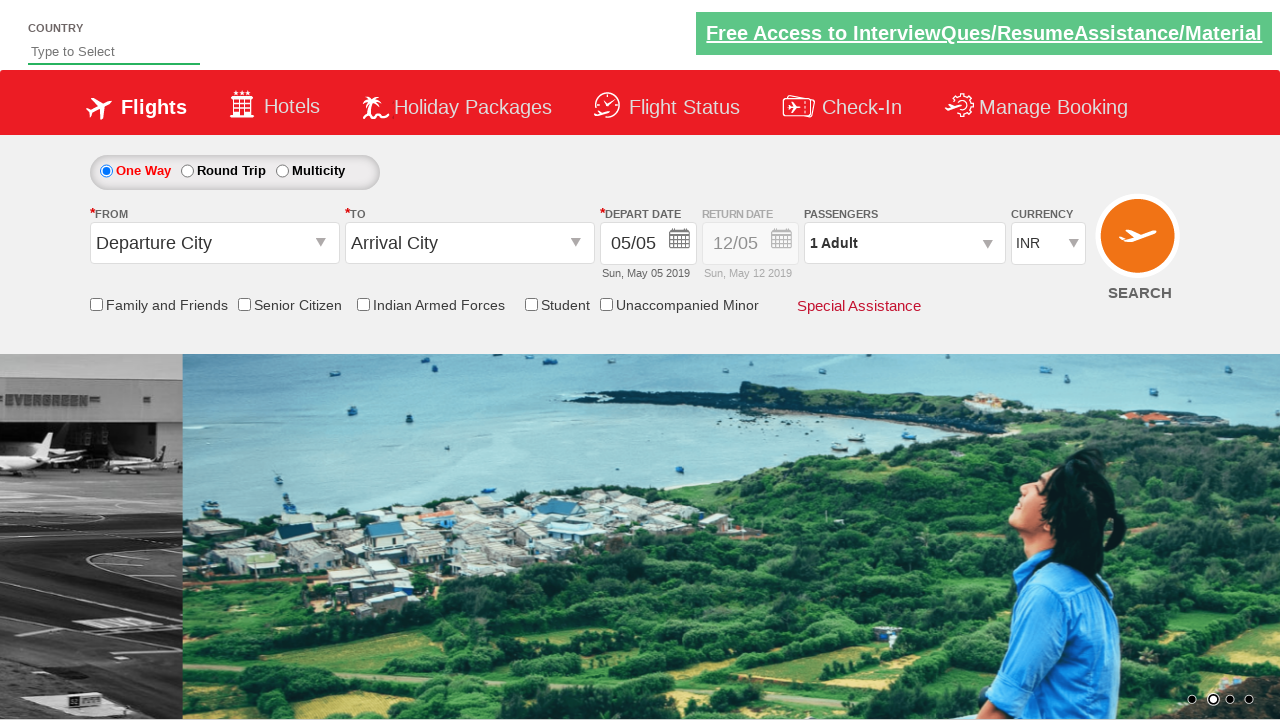

Selected 4th currency option (index 3) from dropdown on #ctl00_mainContent_DropDownListCurrency
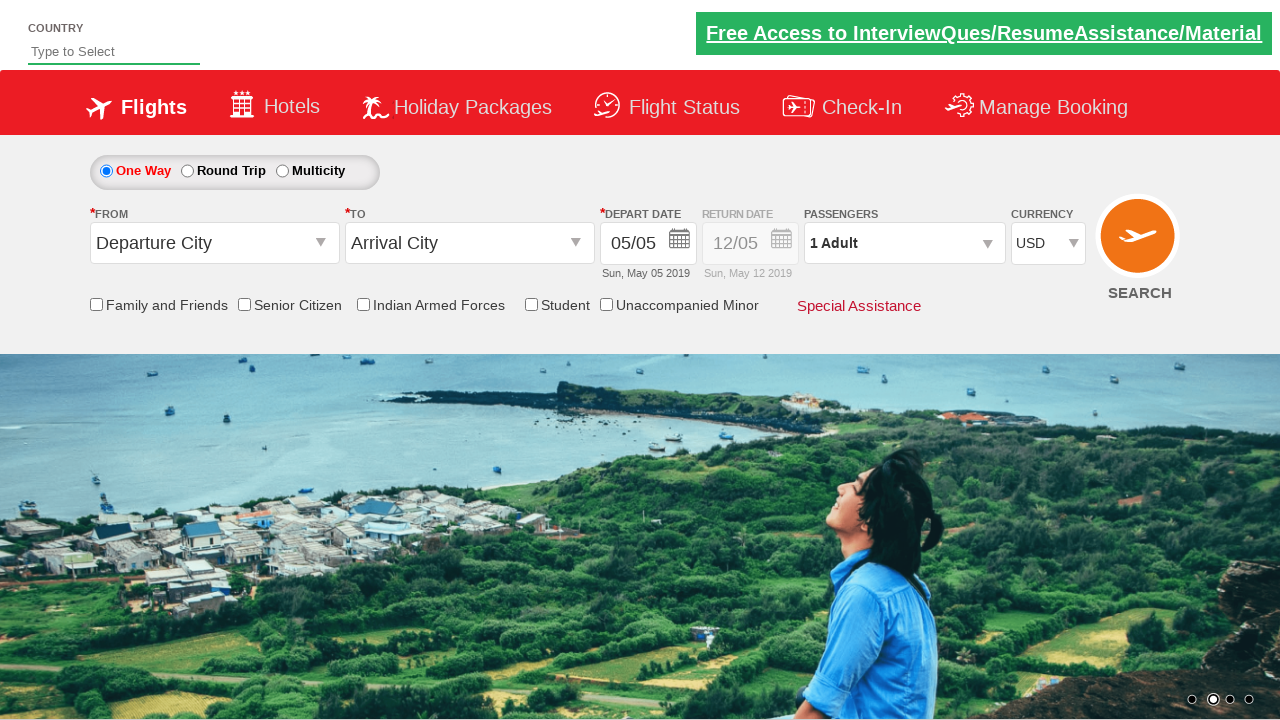

Typed 'ind' in autocomplete field on #autosuggest
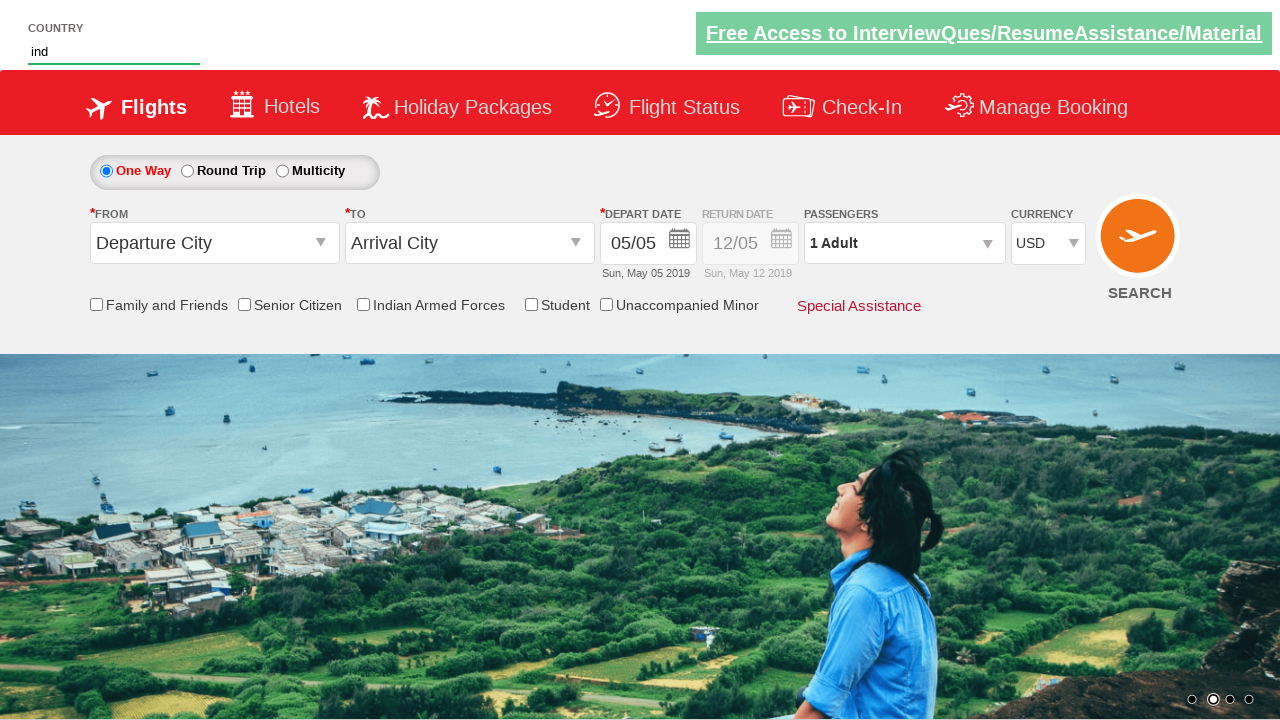

Autocomplete suggestions appeared
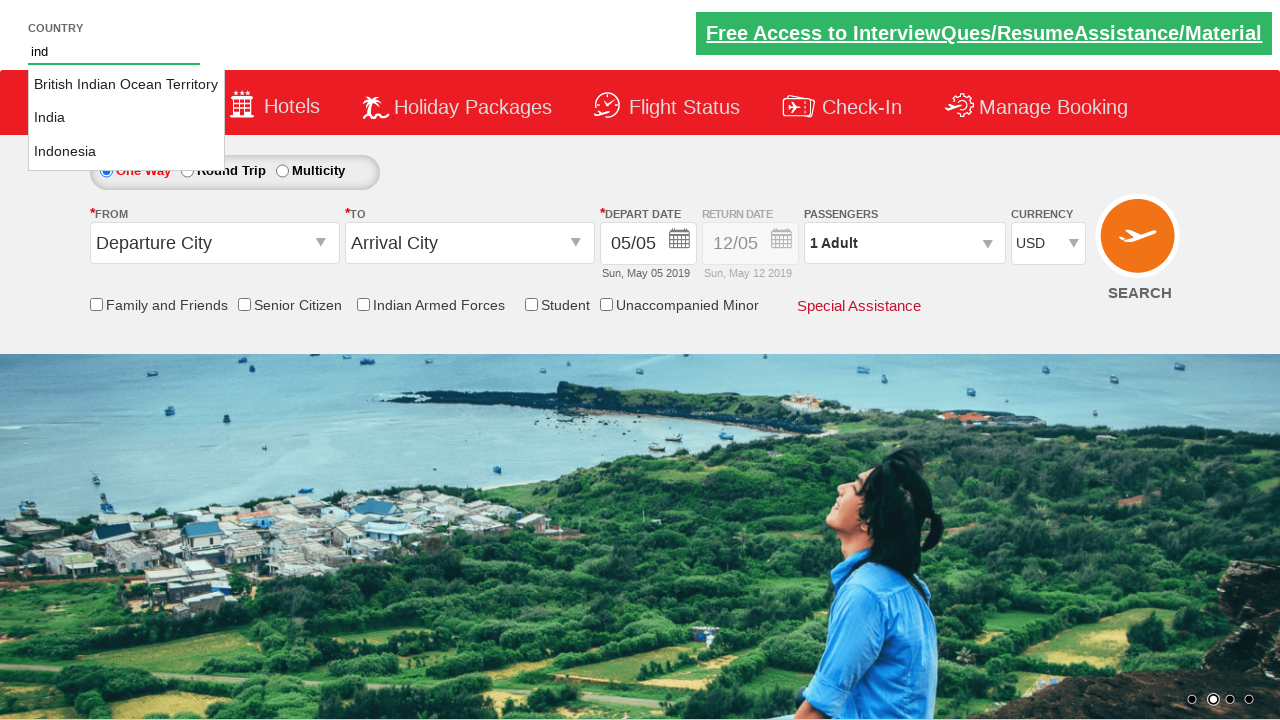

Selected 'India' from autocomplete suggestions at (126, 118) on li.ui-menu-item a:text-is('India')
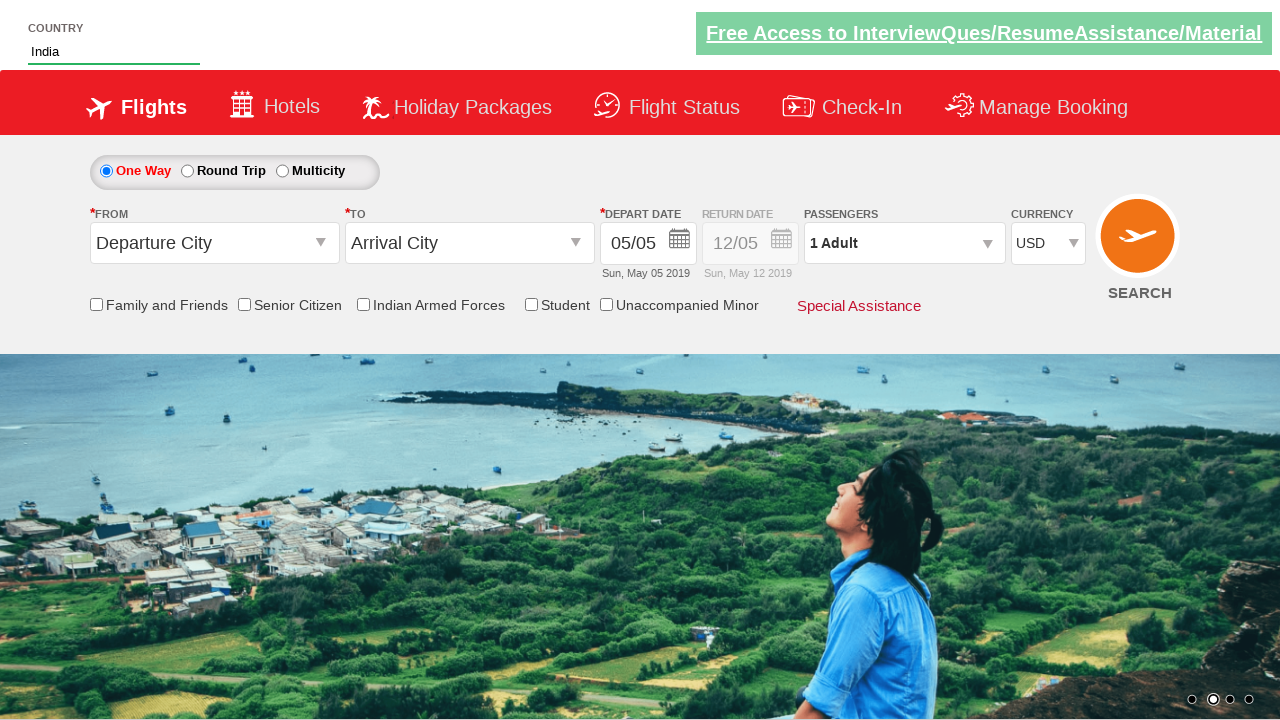

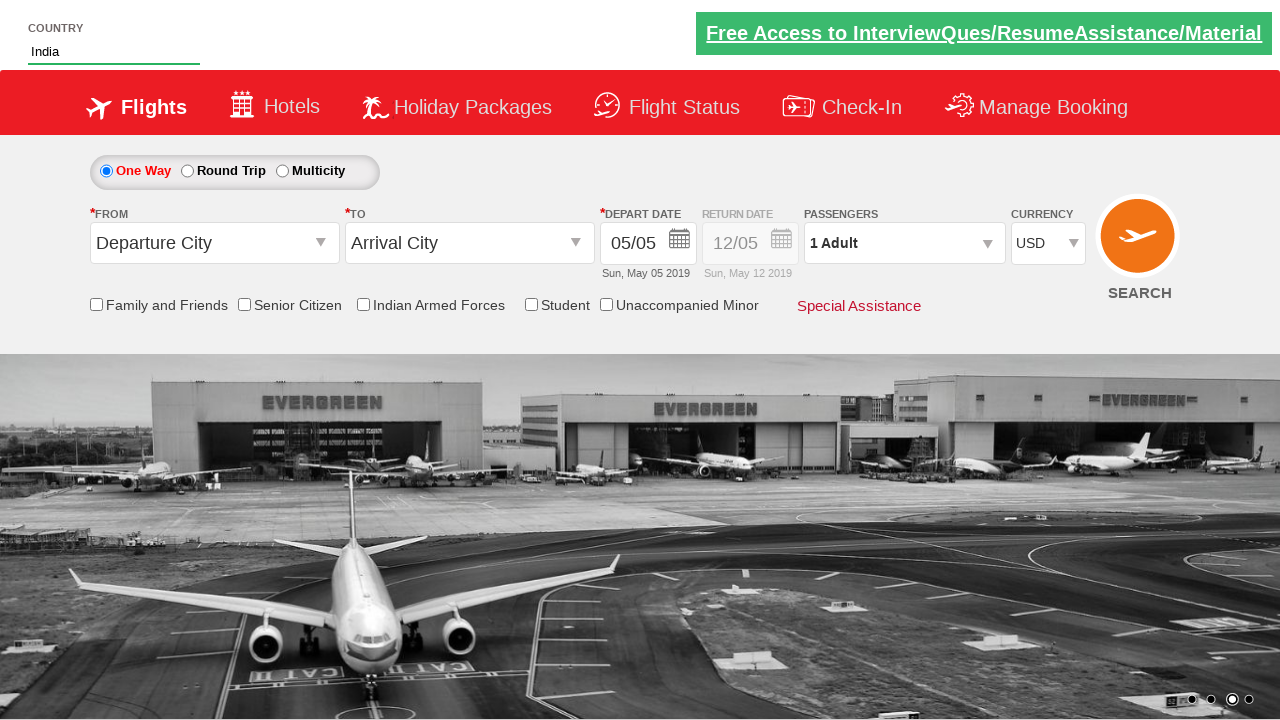